Tests complete checkout flow by searching for products, adding to cart, and proceeding through checkout

Starting URL: https://rahulshettyacademy.com/seleniumPractise/#/

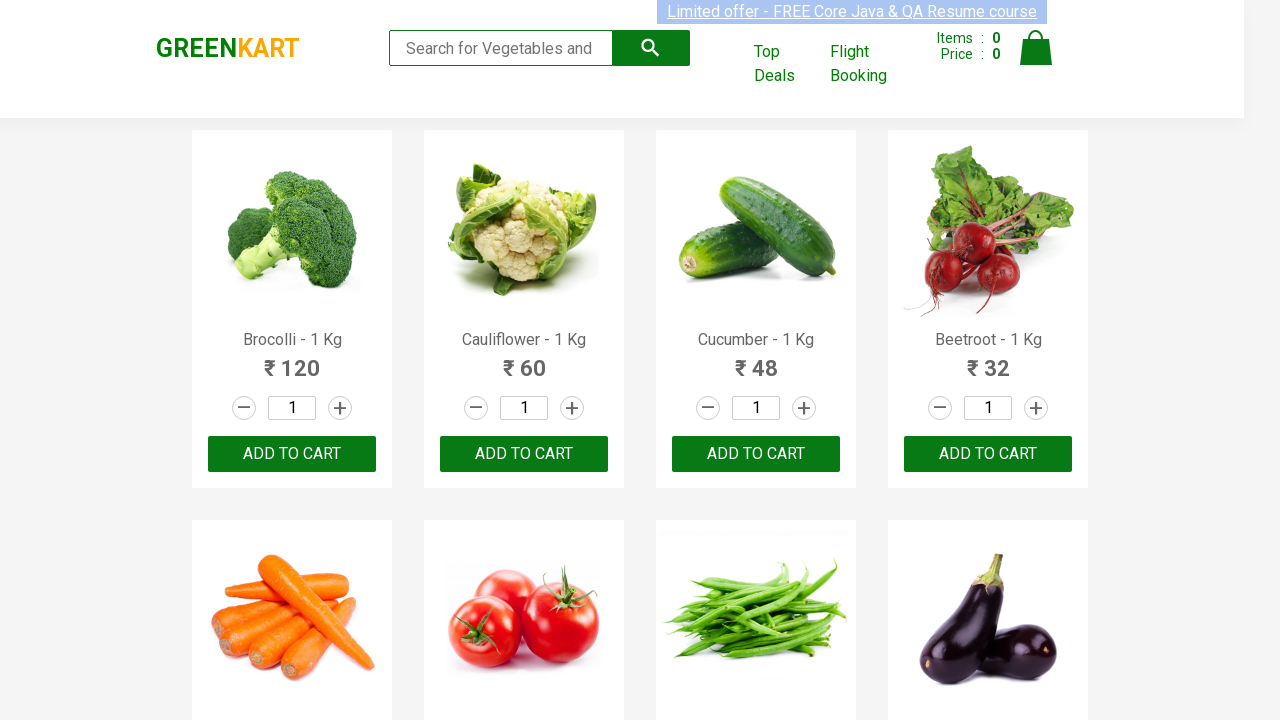

Filled search field with 'b' to filter products on .search-keyword
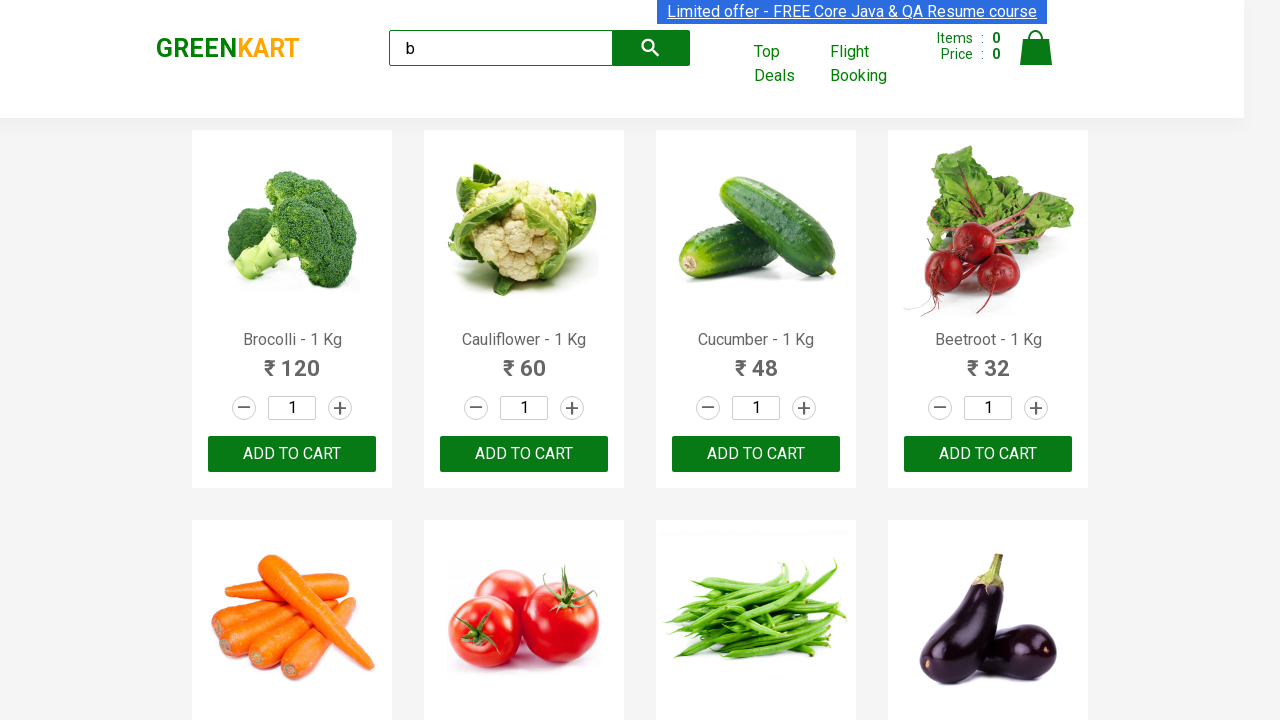

Waited 2 seconds for products to load
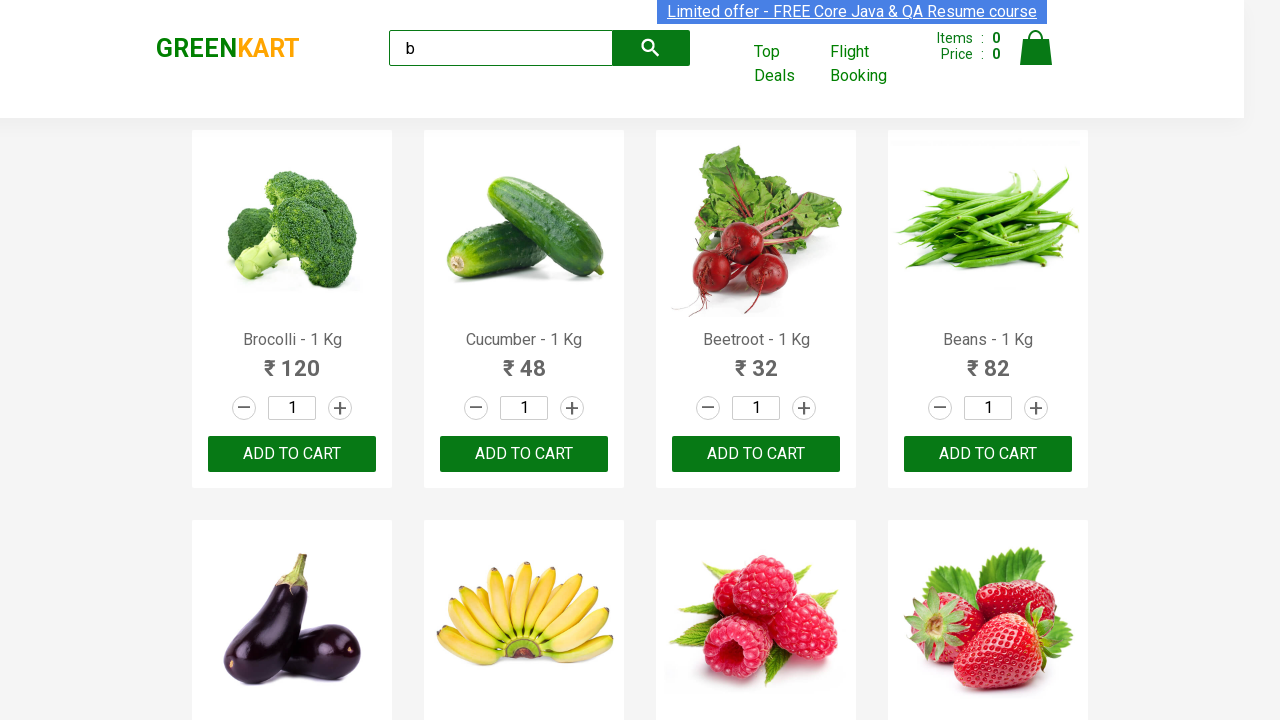

Clicked ADD TO CART button on the 8th product at (988, 569) on .products .product >> nth=7 >> text=ADD TO CART
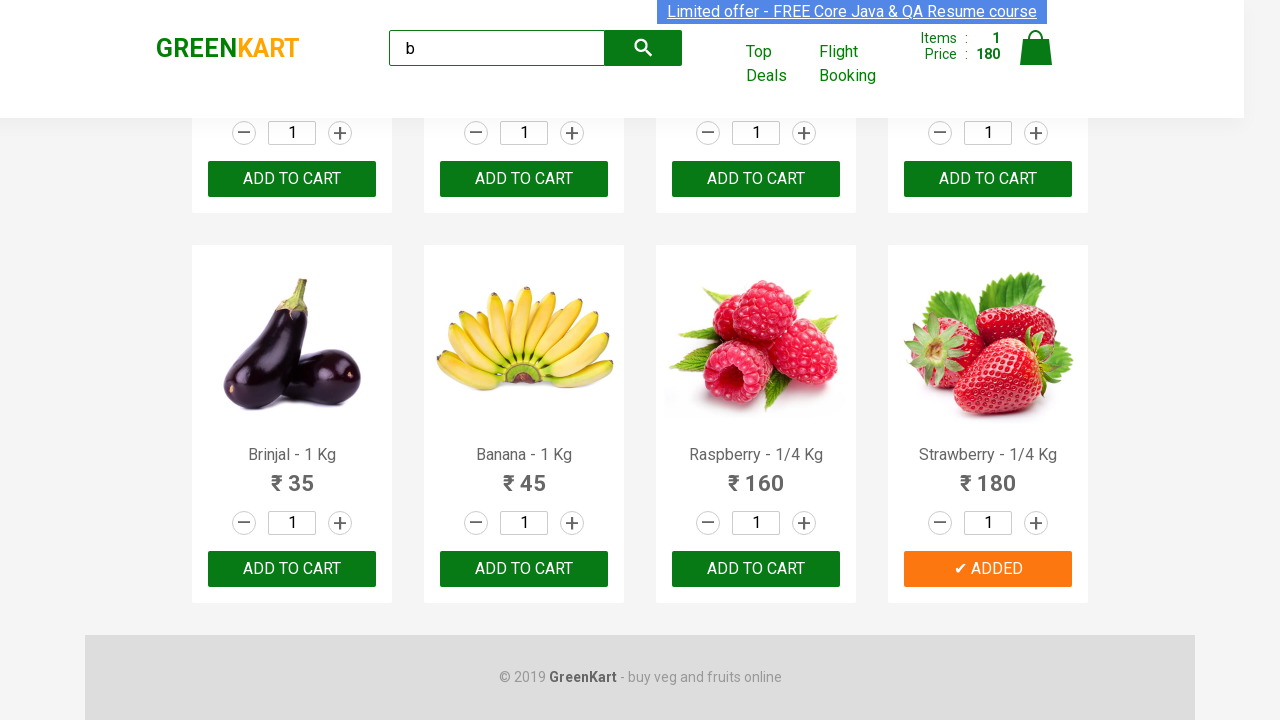

Clicked cart icon to view shopping cart at (1036, 59) on a.cart-icon
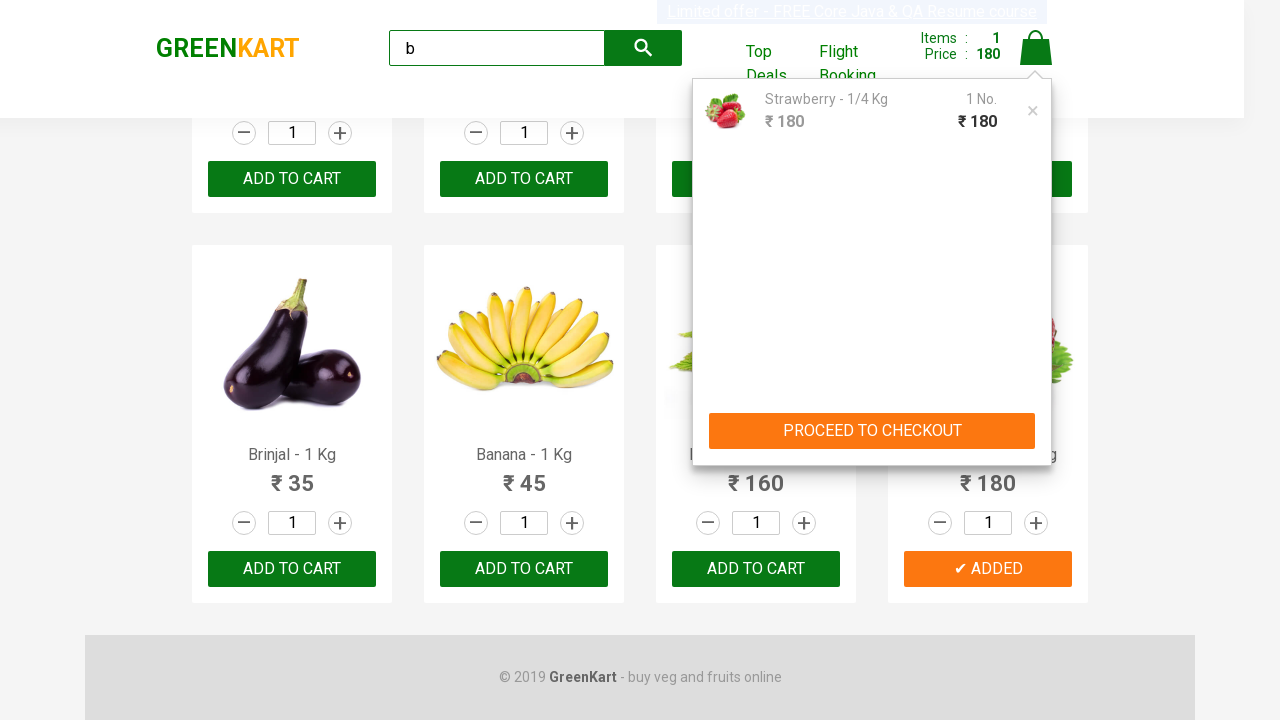

Waited 2 seconds for cart page to fully load
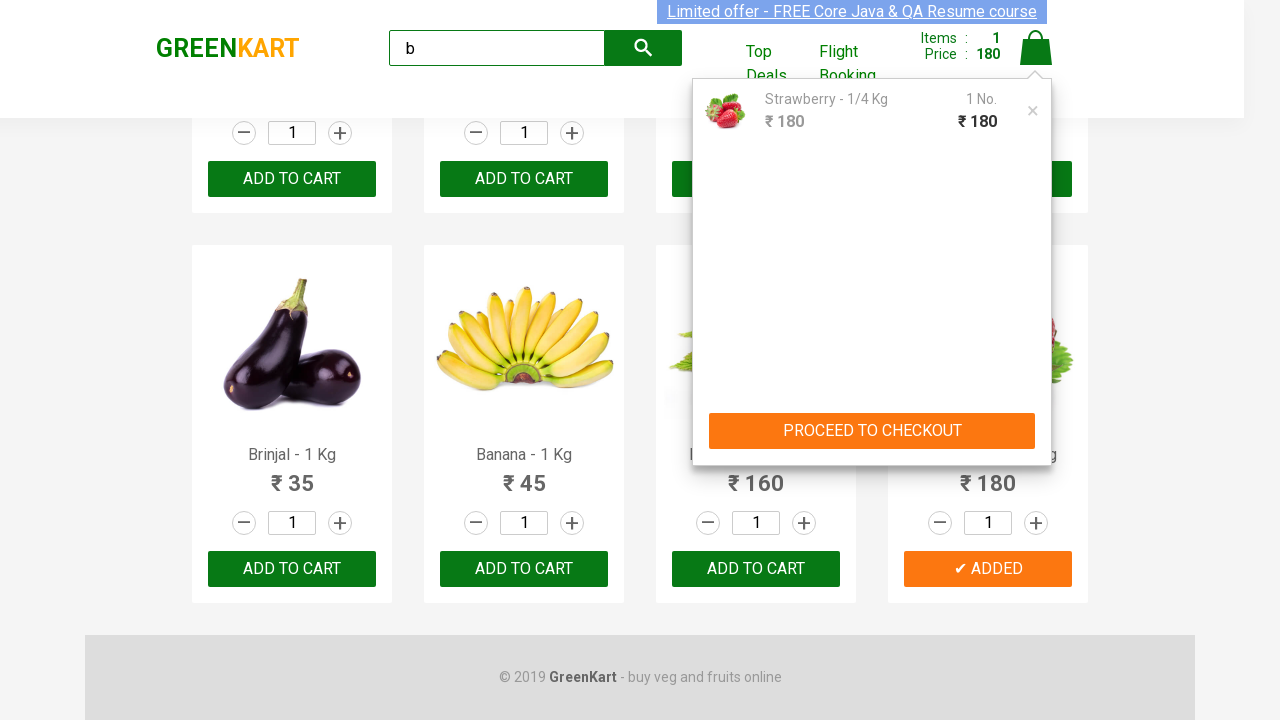

Clicked PROCEED TO CHECKOUT button at (872, 431) on .action-block button[type='button']:has-text('PROCEED TO CHECKOUT')
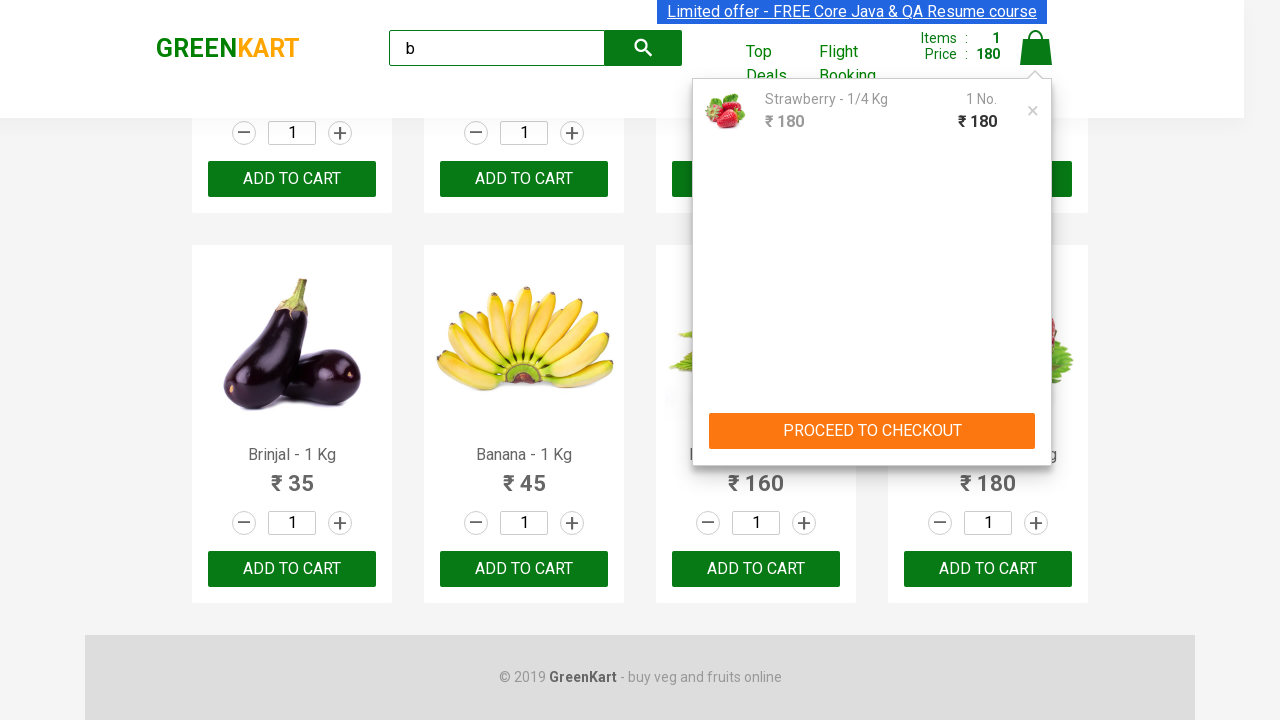

Waited 2 seconds for checkout page to fully load
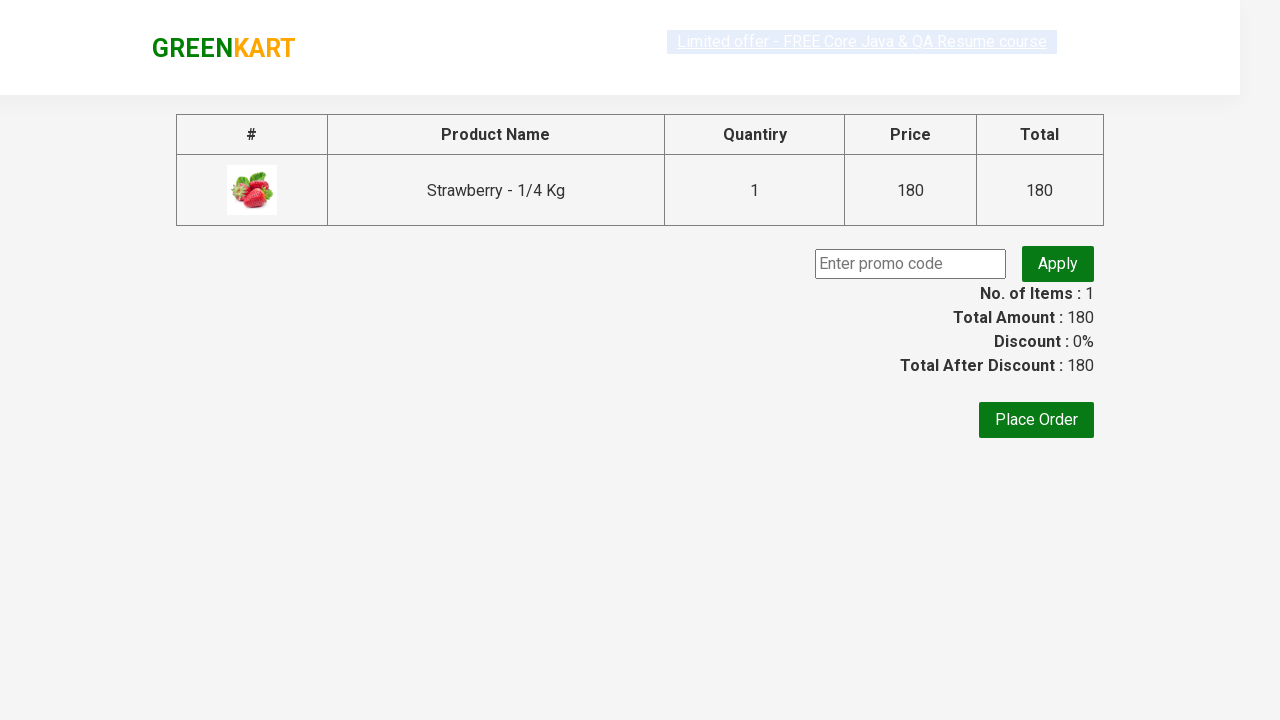

Clicked Place Order button to complete checkout at (1036, 420) on .products :text('Place Order')
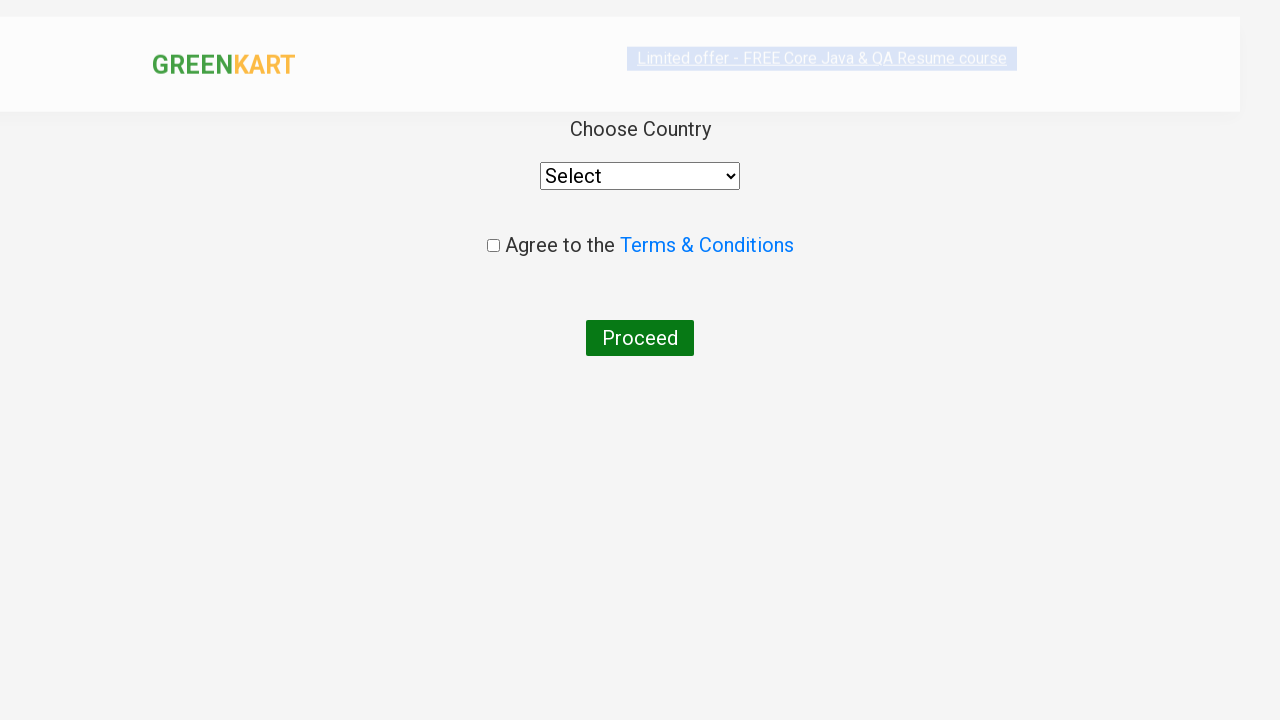

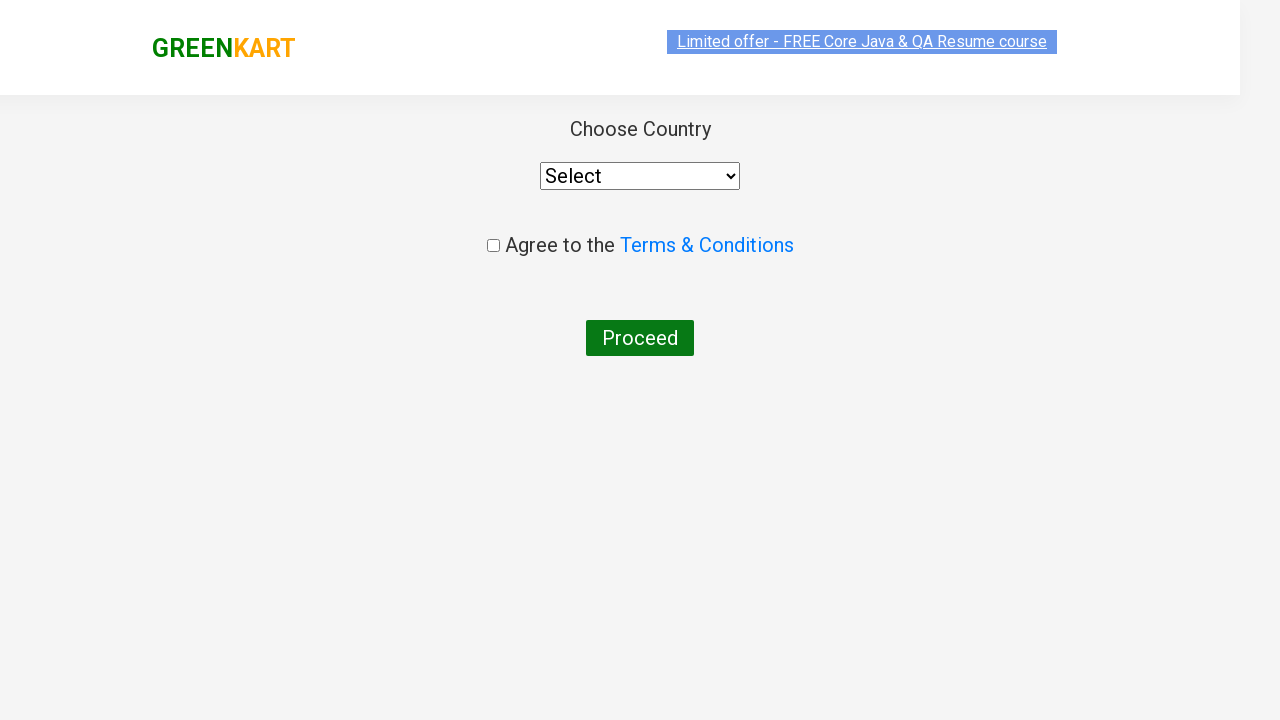